Tests e-commerce search functionality by searching for products containing "ca", verifying the number of results, and adding an item to cart

Starting URL: https://rahulshettyacademy.com/seleniumPractise/#/

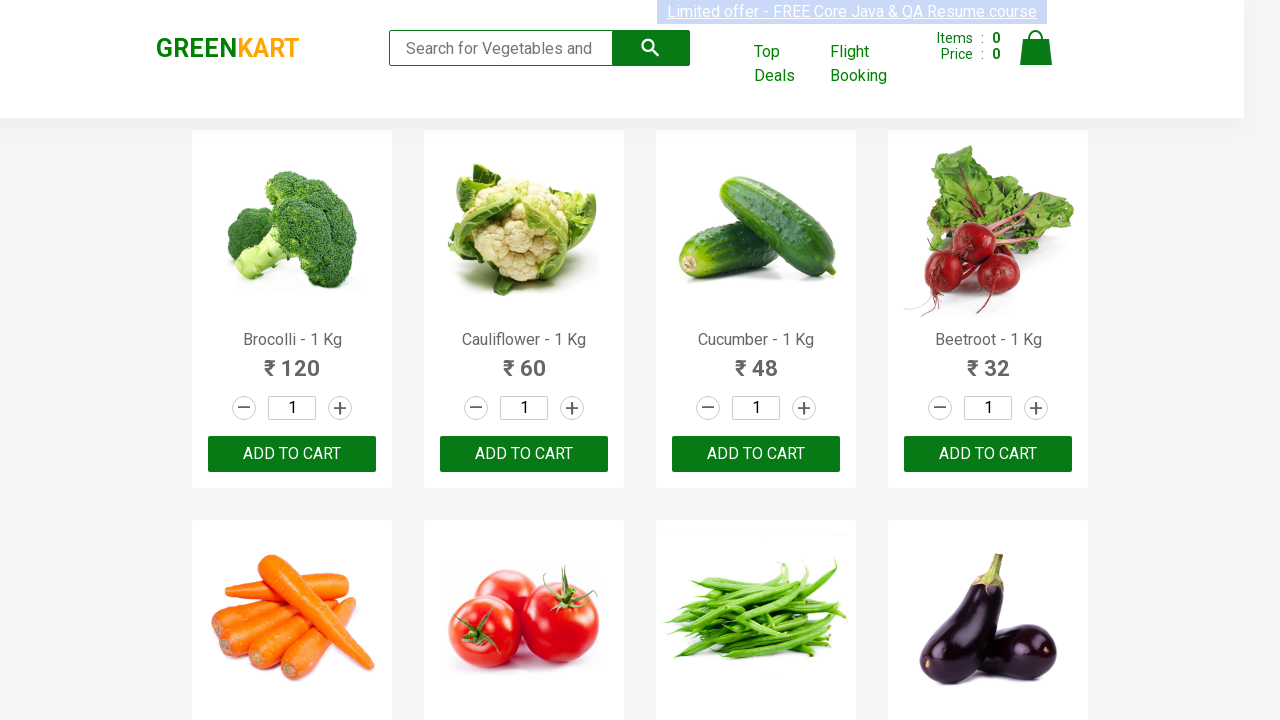

Filled search field with 'ca' on .search-keyword
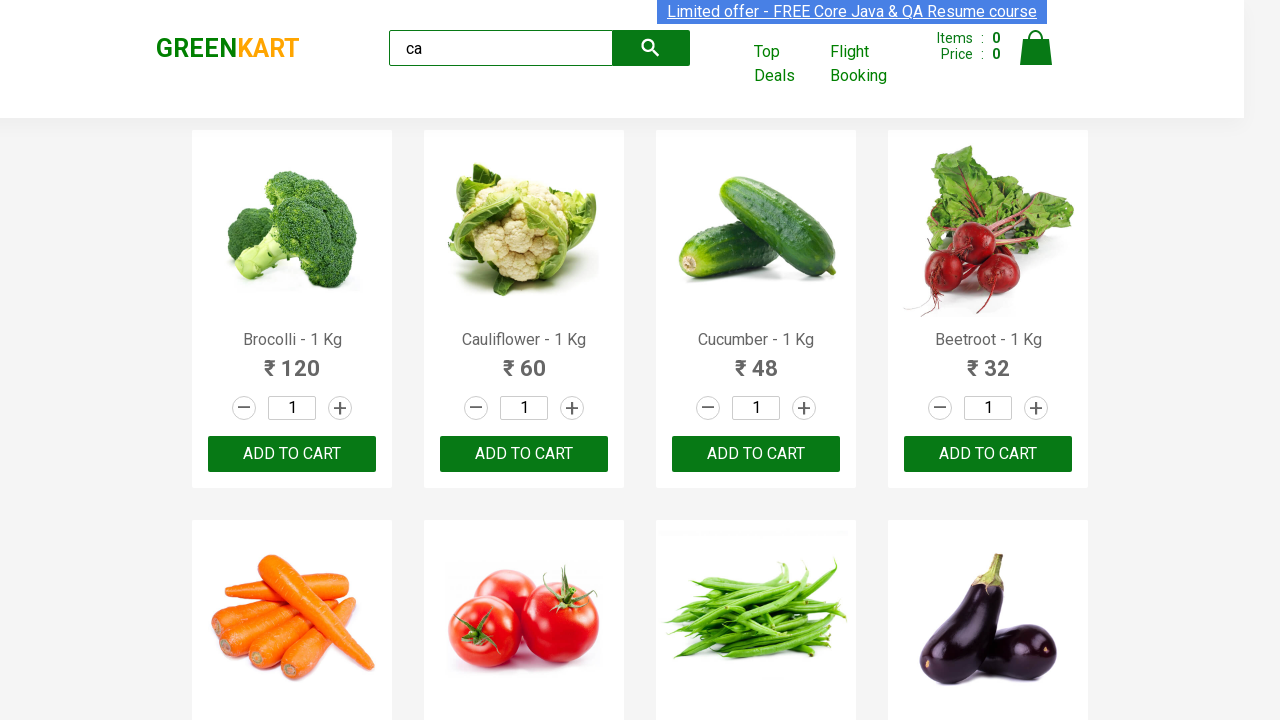

Waited 2000ms for products to be filtered
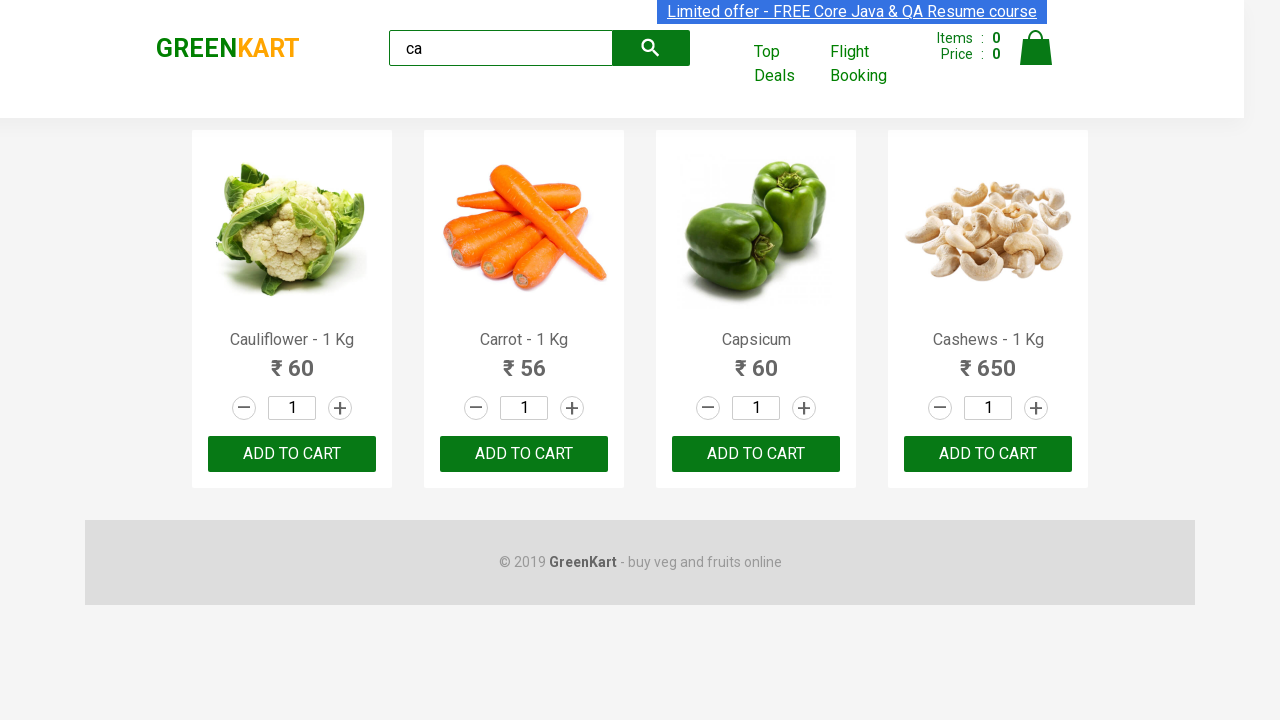

Verified visible products count equals 4
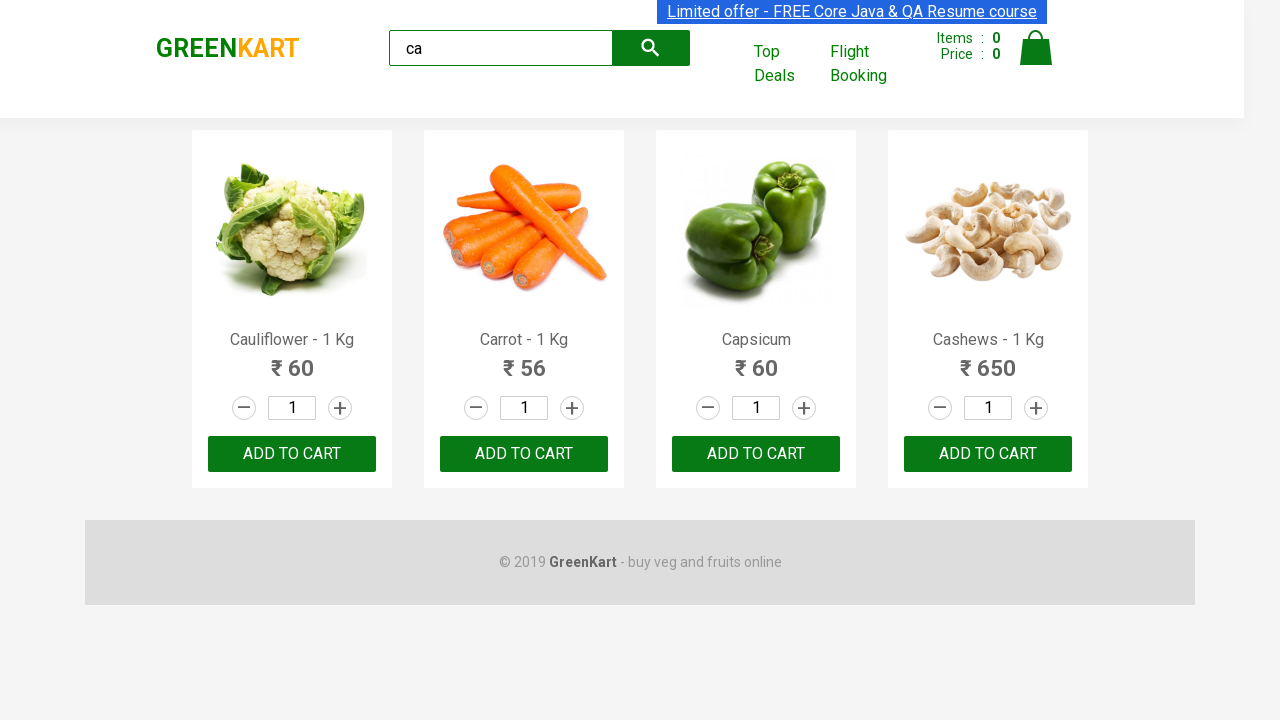

Verified total products in container equals 4
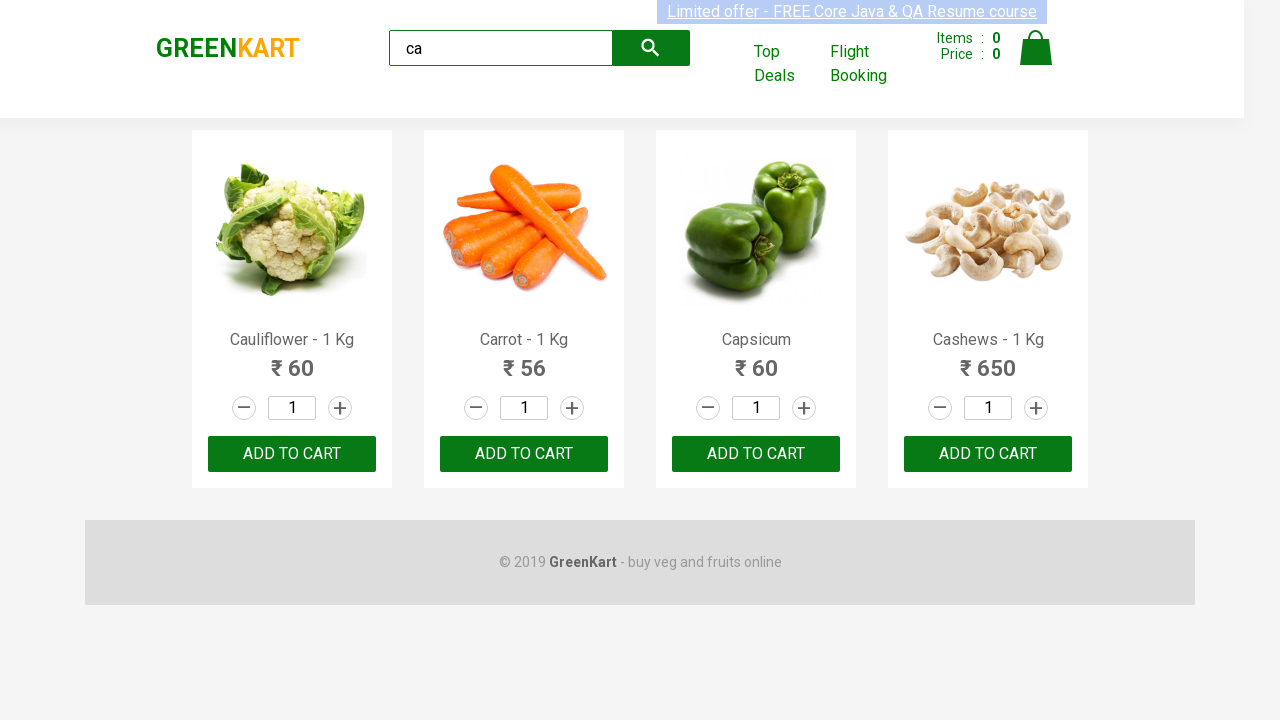

Clicked ADD TO CART button for second product at (524, 454) on :nth-child(2) > .product-action > button
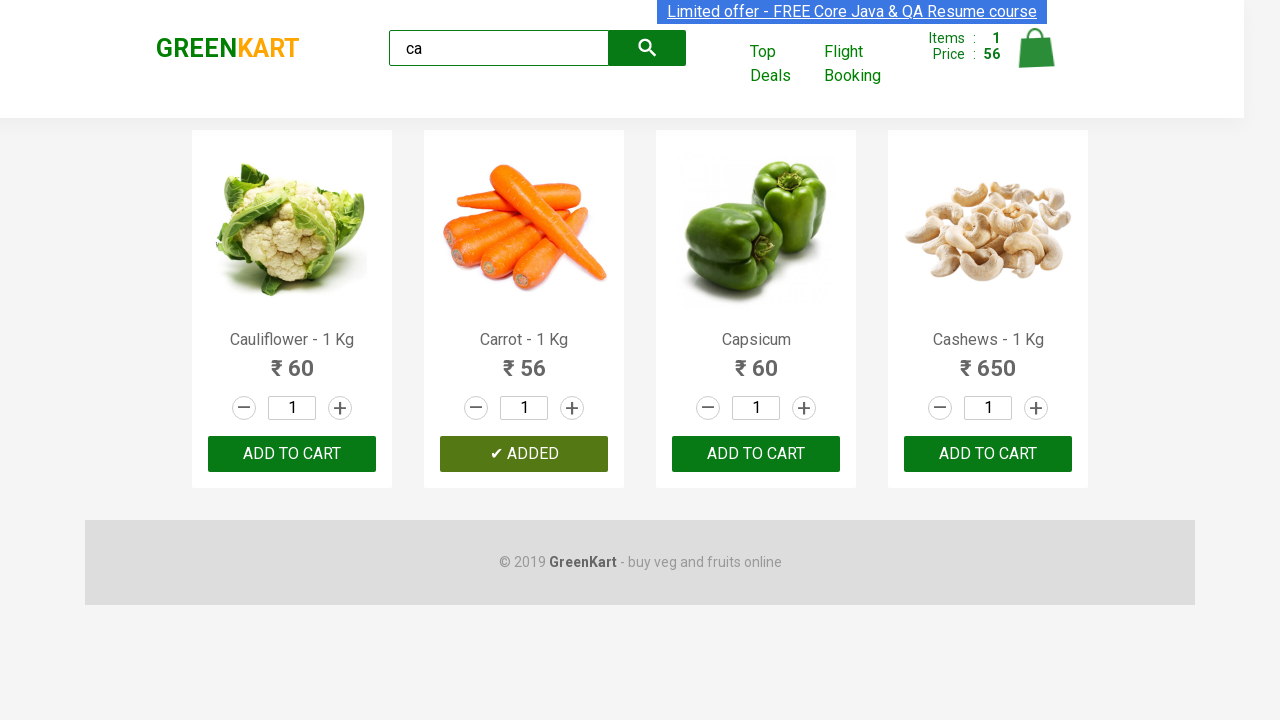

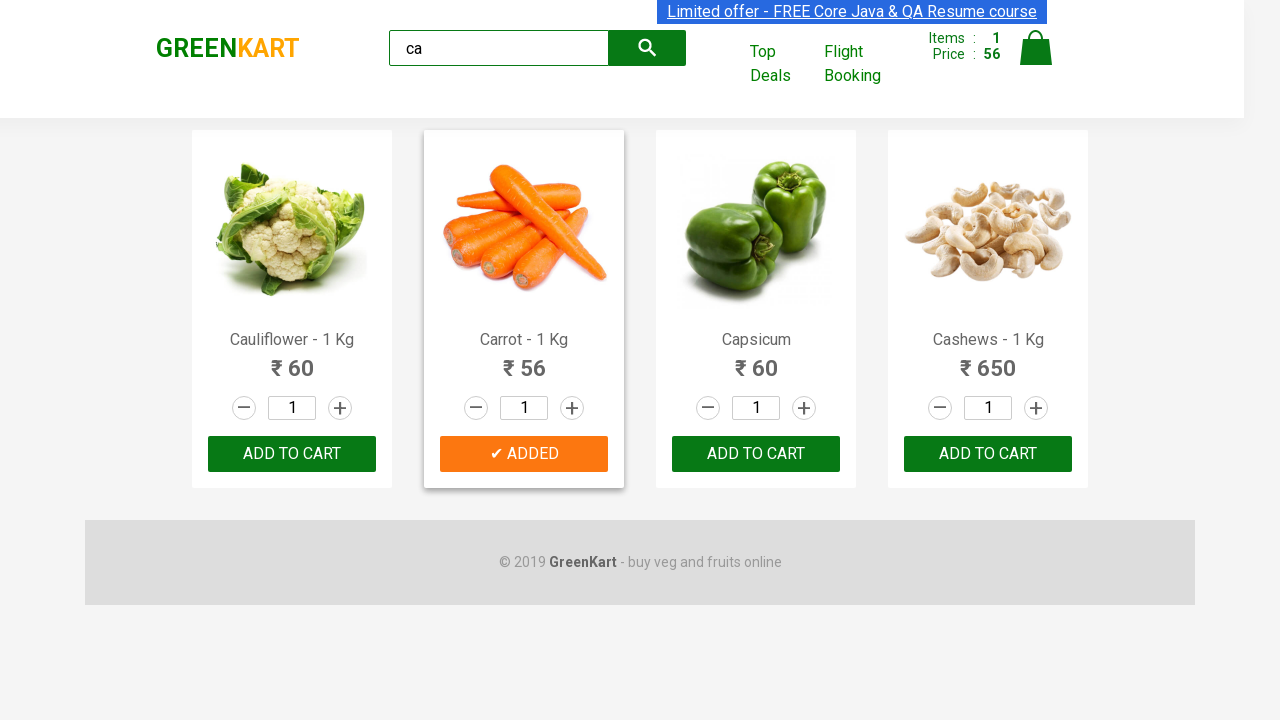